Tests iframe handling by switching to an iframe, selecting an option from a dropdown menu, then switching back to the main content and clicking a link

Starting URL: https://www.w3schools.com/tags/tryit.asp?filename=tryhtml_select

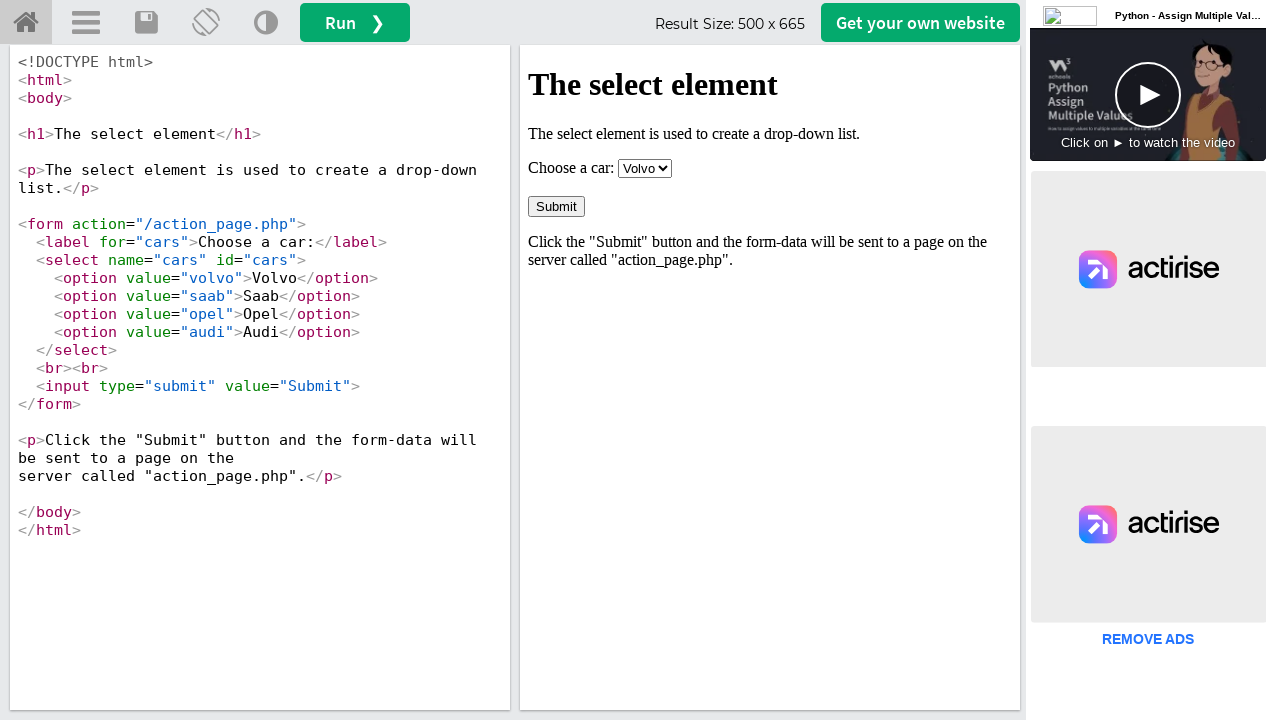

Located iframe with id 'iframeResult'
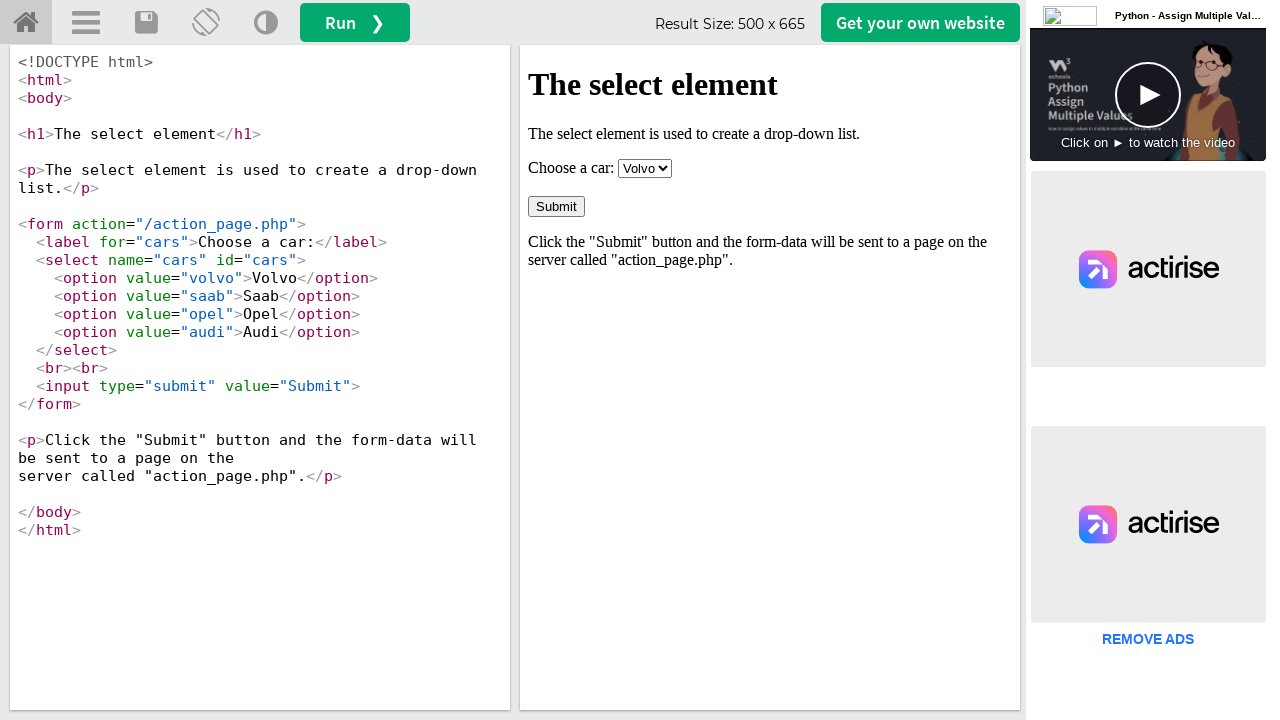

Selected 'Audi' from the cars dropdown menu inside iframe on #iframeResult >> internal:control=enter-frame >> select#cars
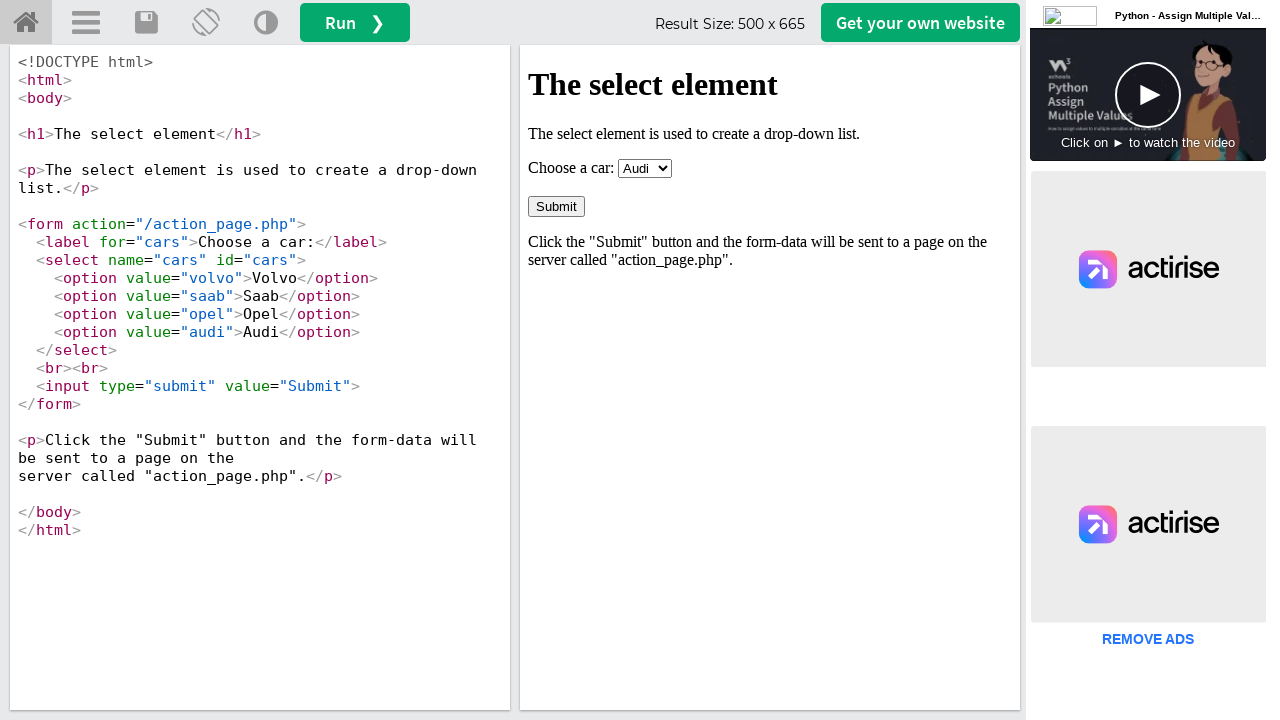

Clicked 'Try Home' link in main page content at (26, 23) on a#tryhome
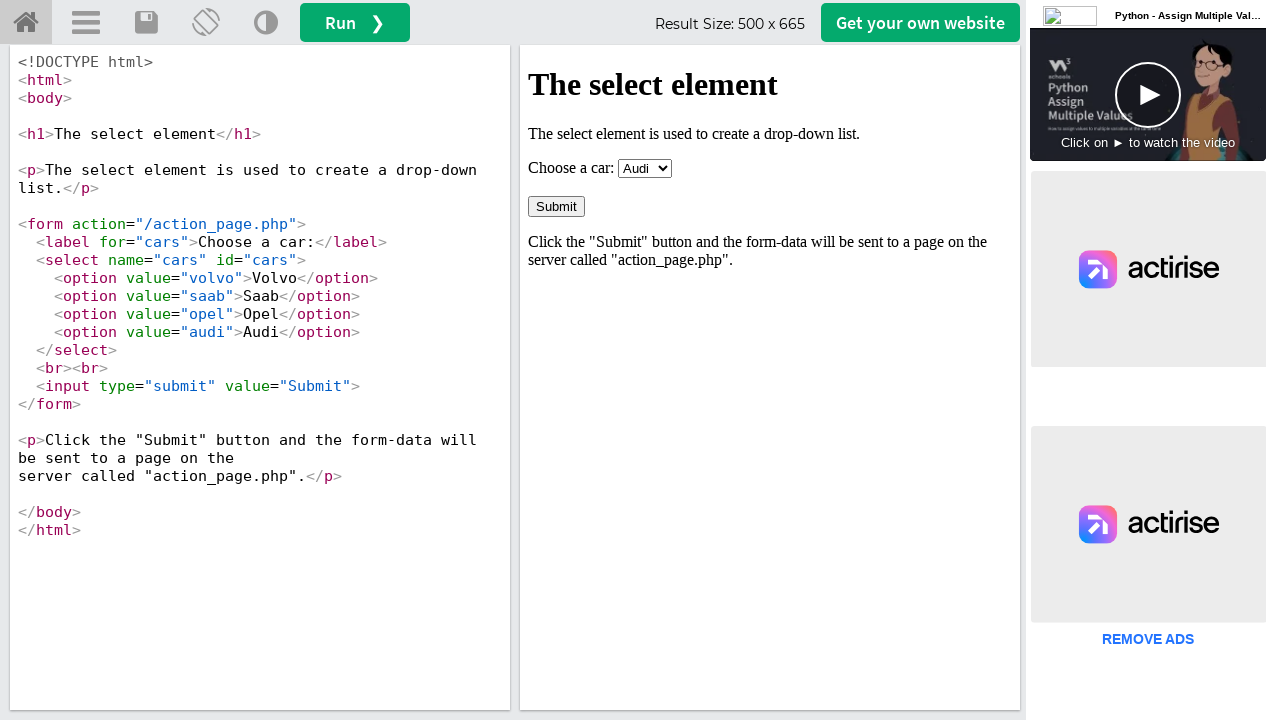

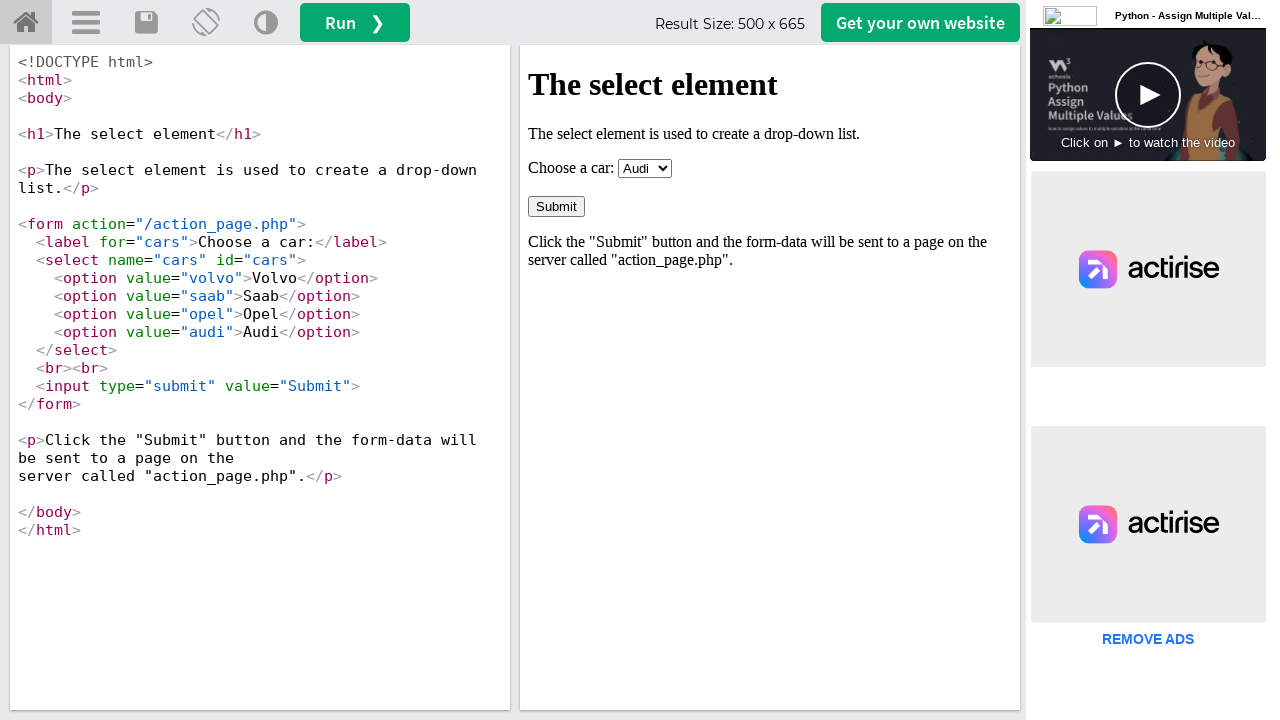